Tests the GreenKart e-commerce practice site by searching for products containing "ca", verifying 4 products are displayed, adding items to cart (the 3rd product and Cashews), and verifying the brand logo text.

Starting URL: https://rahulshettyacademy.com/seleniumPractise/#/

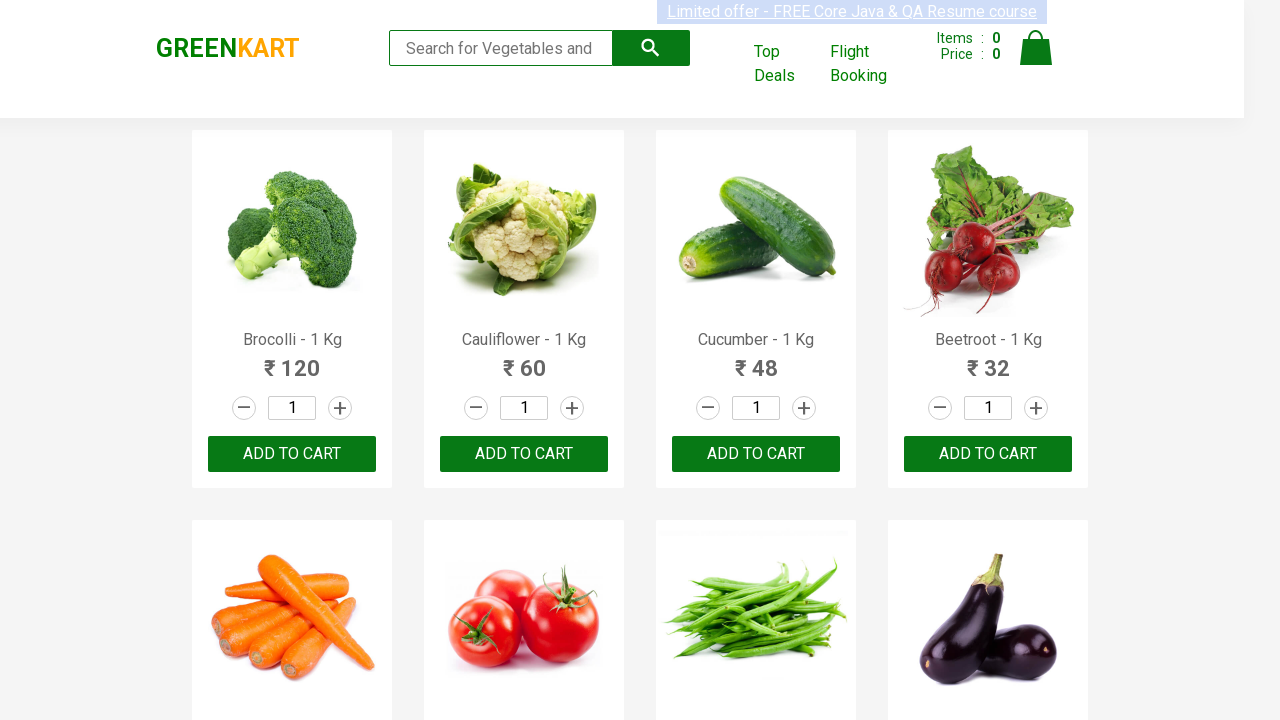

Typed 'ca' in search field to filter products on .search-keyword
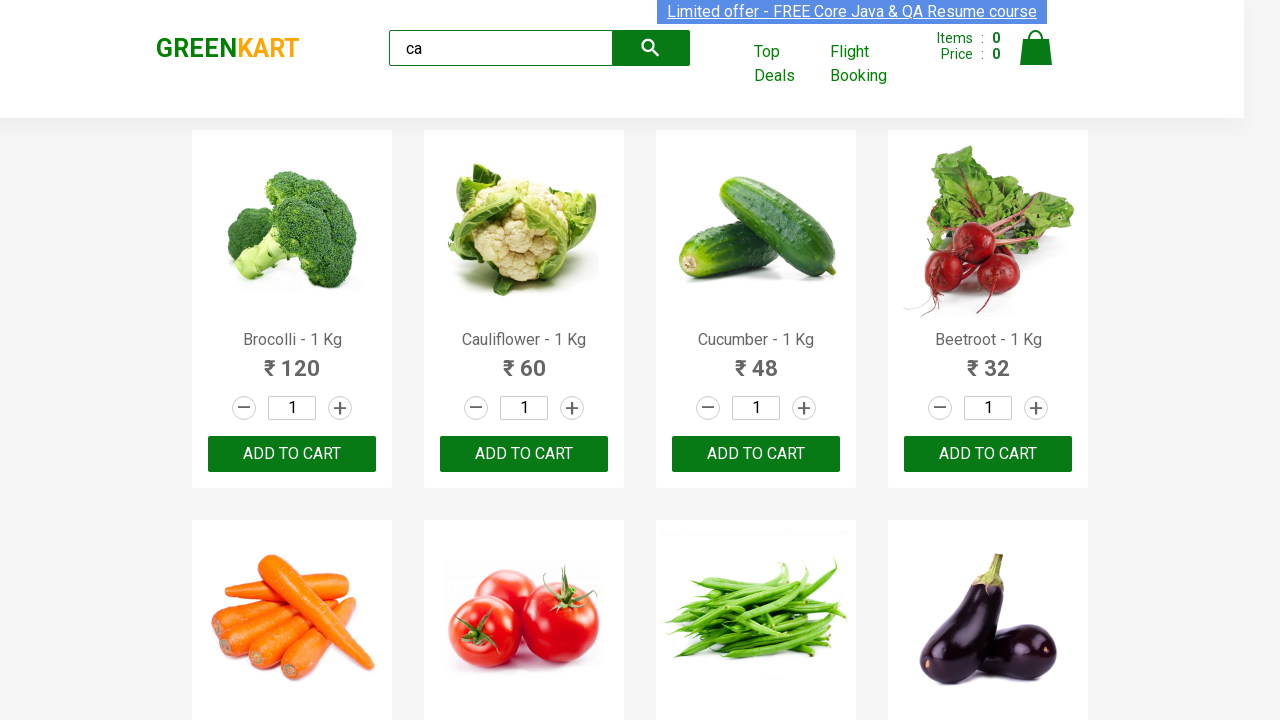

Waited 2 seconds for products to filter
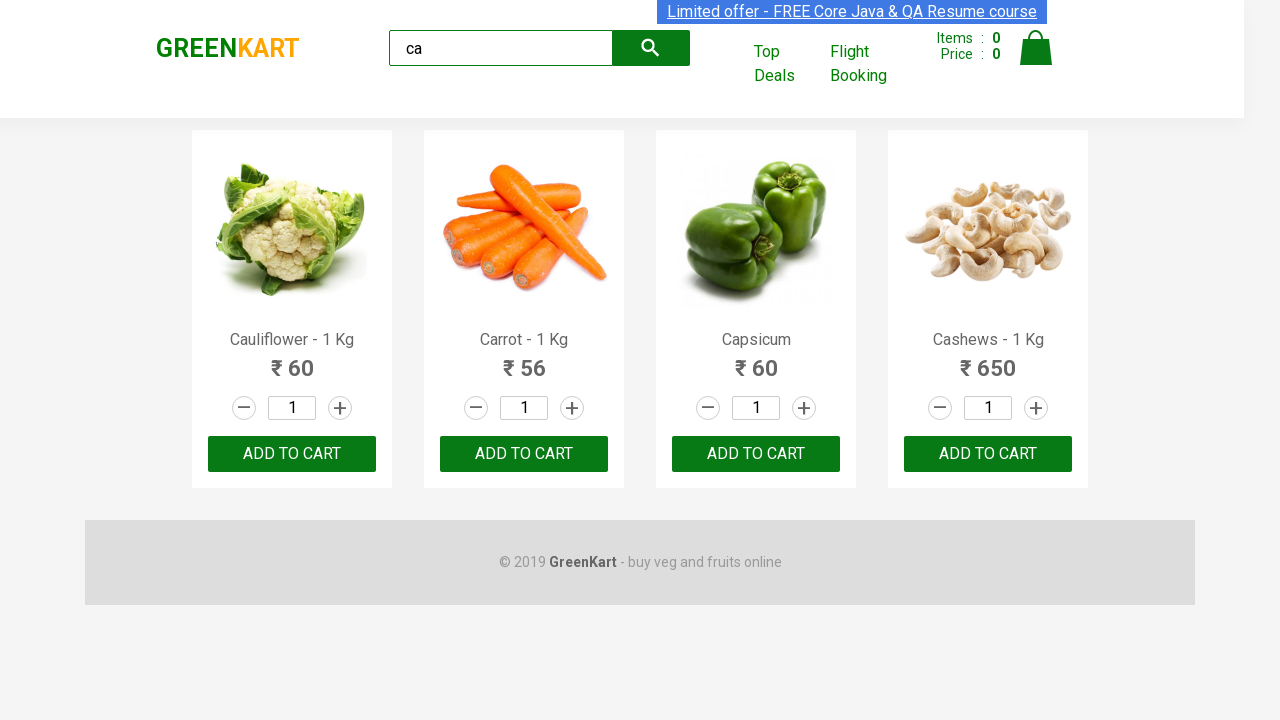

Verified visible products are loaded
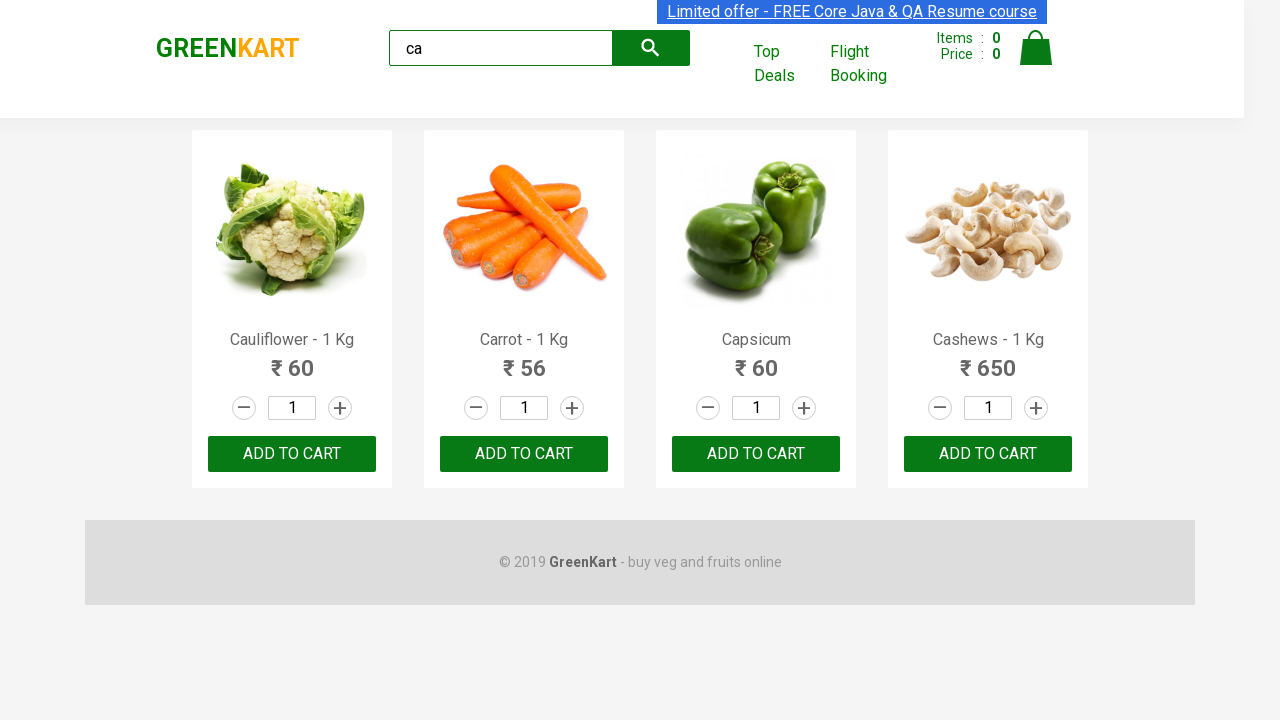

Located visible product elements
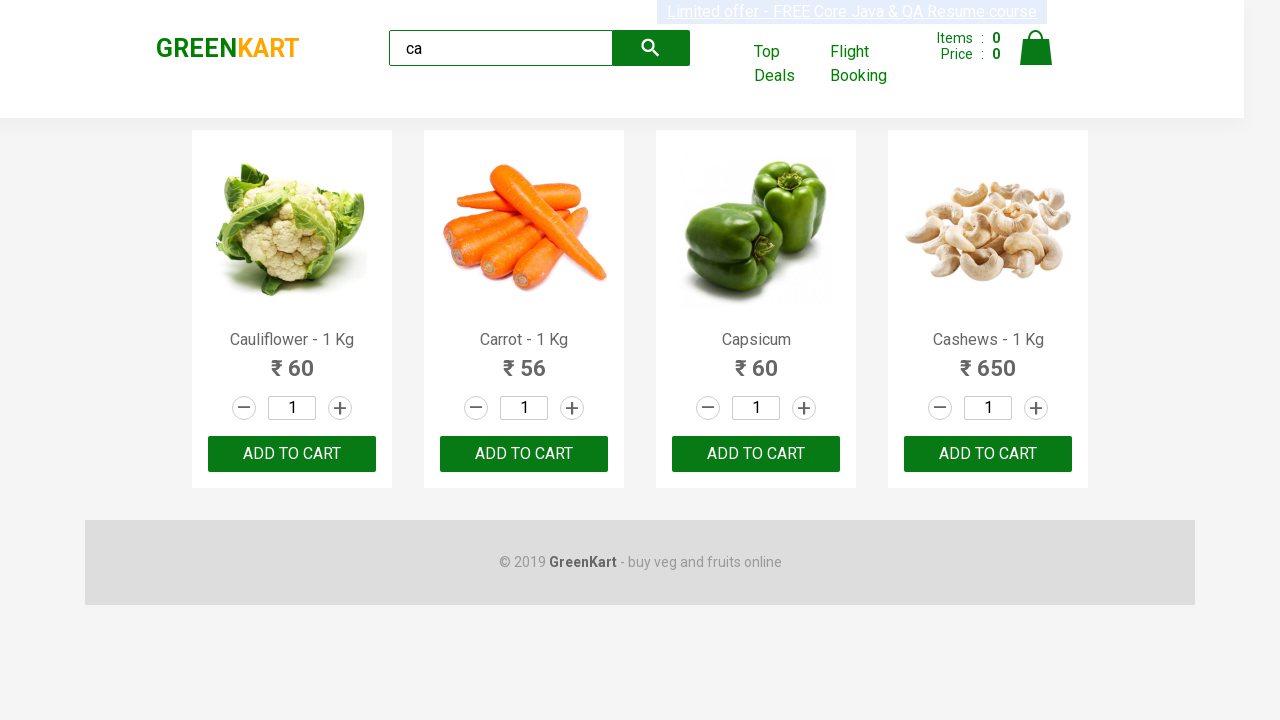

Clicked ADD TO CART on the 3rd product at (756, 454) on .products .product >> nth=2 >> text=ADD TO CART
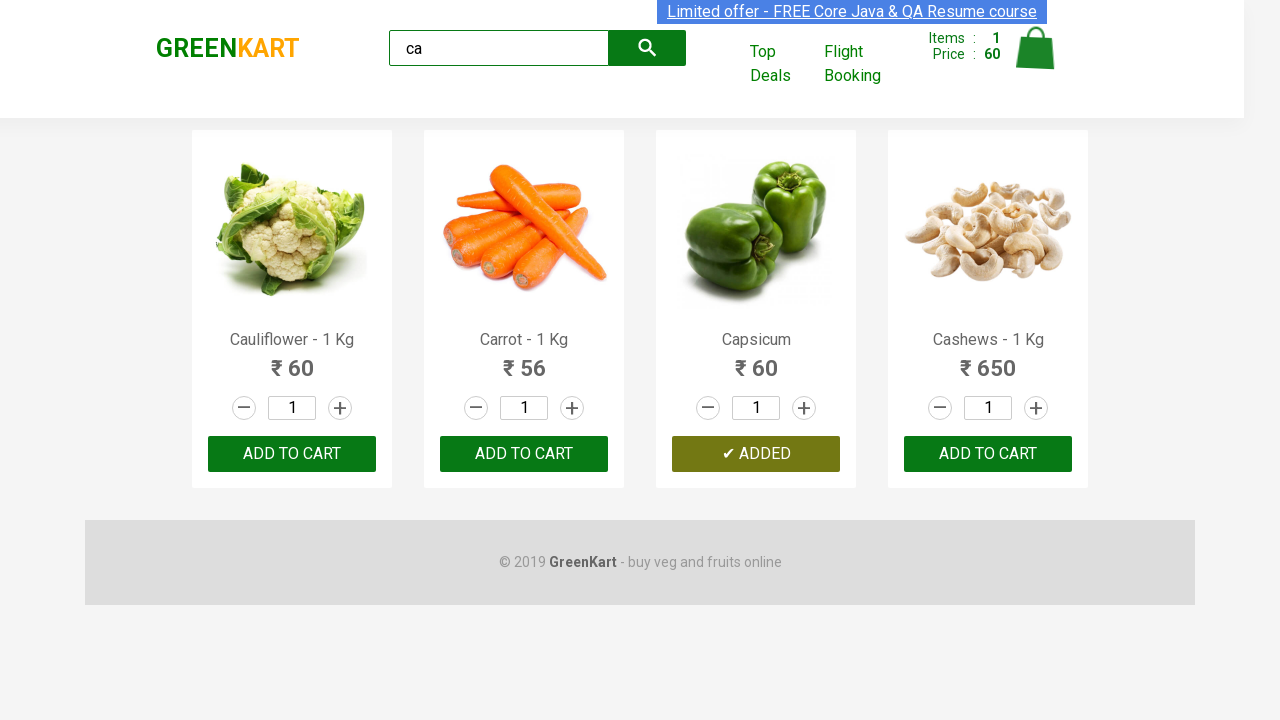

Located all product elements
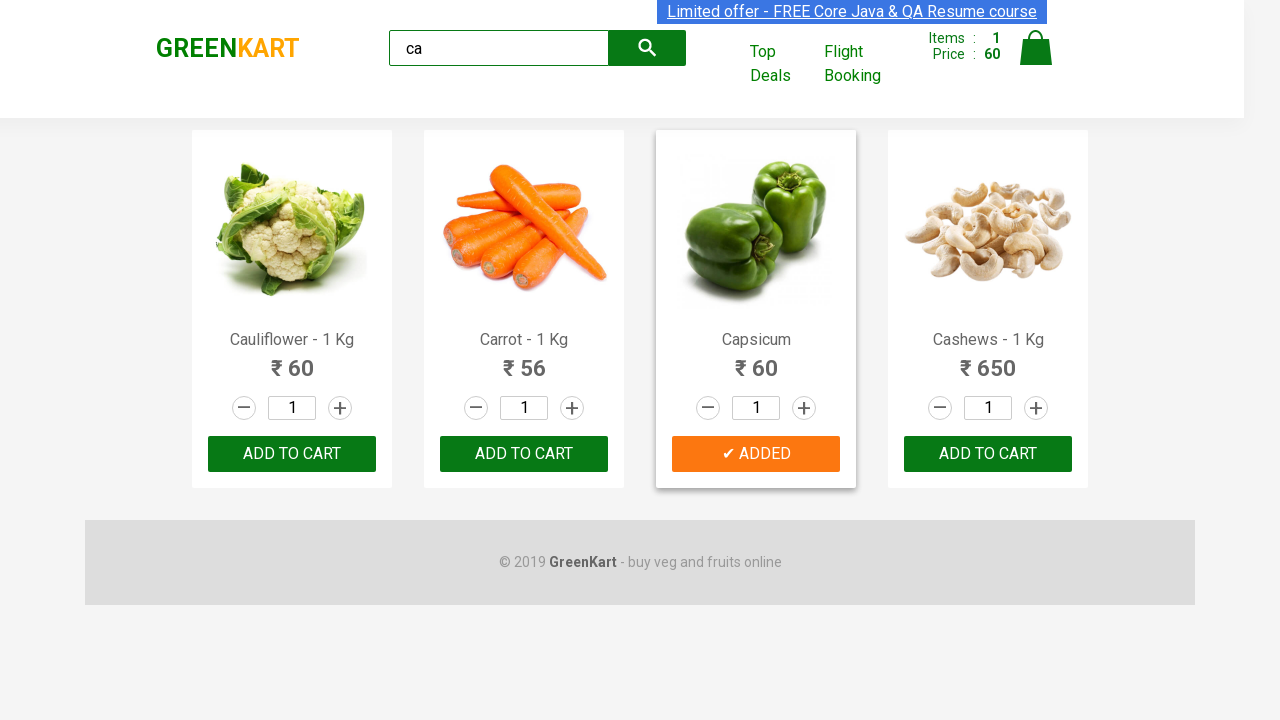

Counted 4 total products
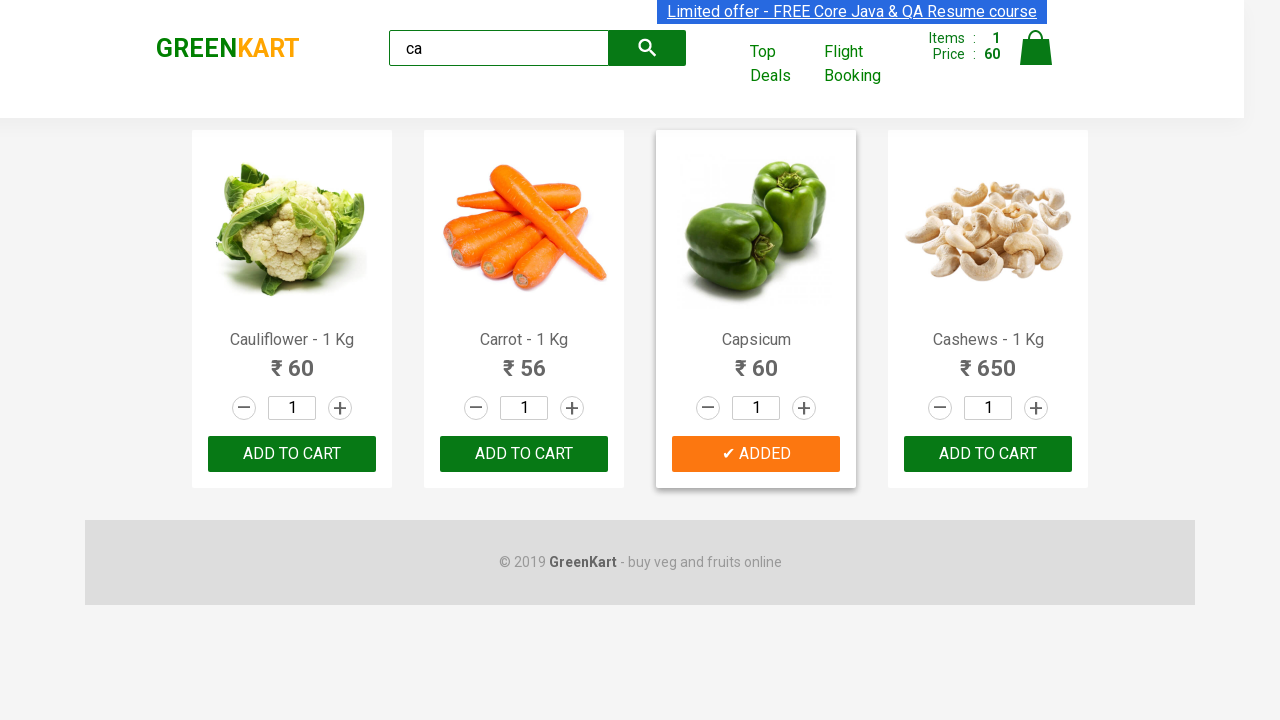

Inspecting product at index 0
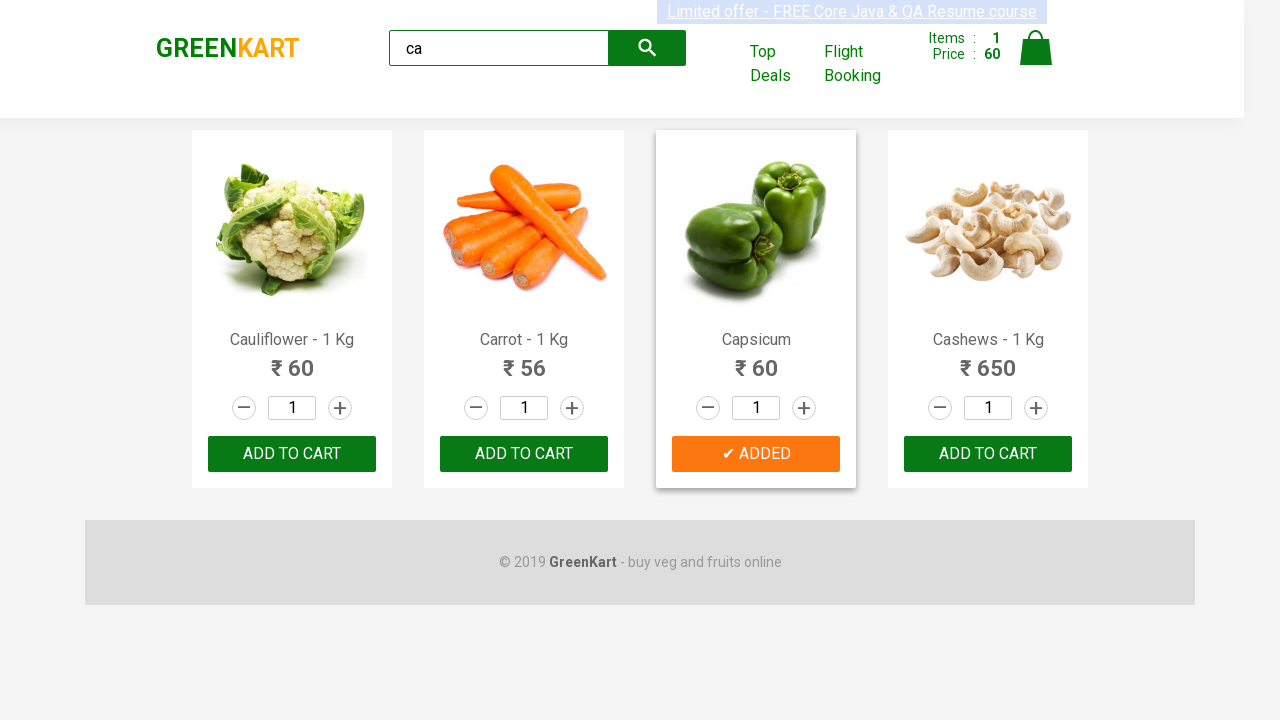

Retrieved product name: 'Cauliflower - 1 Kg'
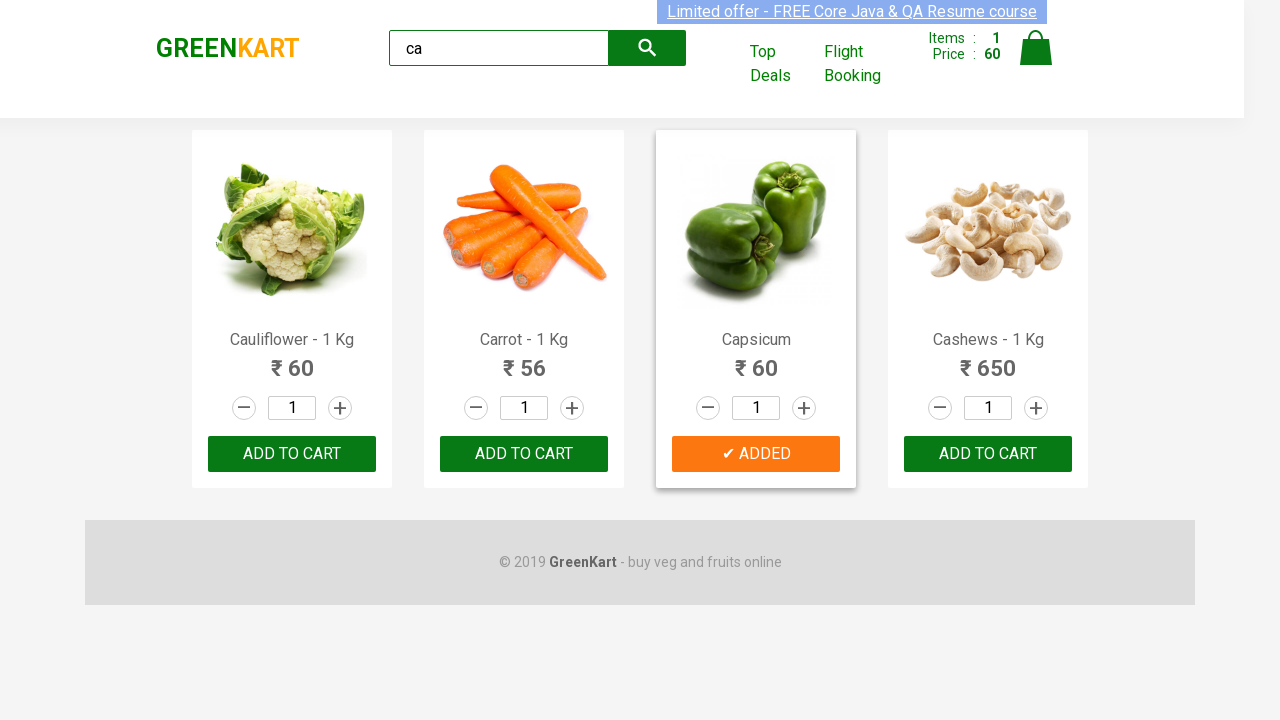

Inspecting product at index 1
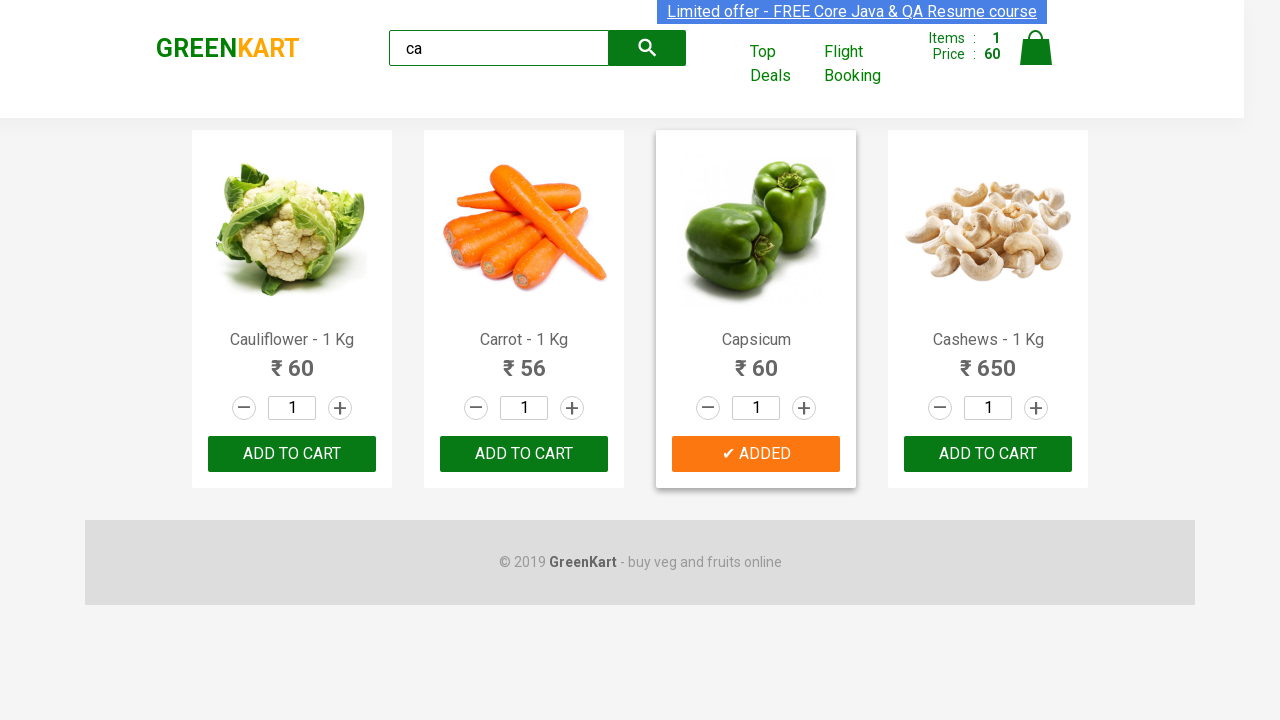

Retrieved product name: 'Carrot - 1 Kg'
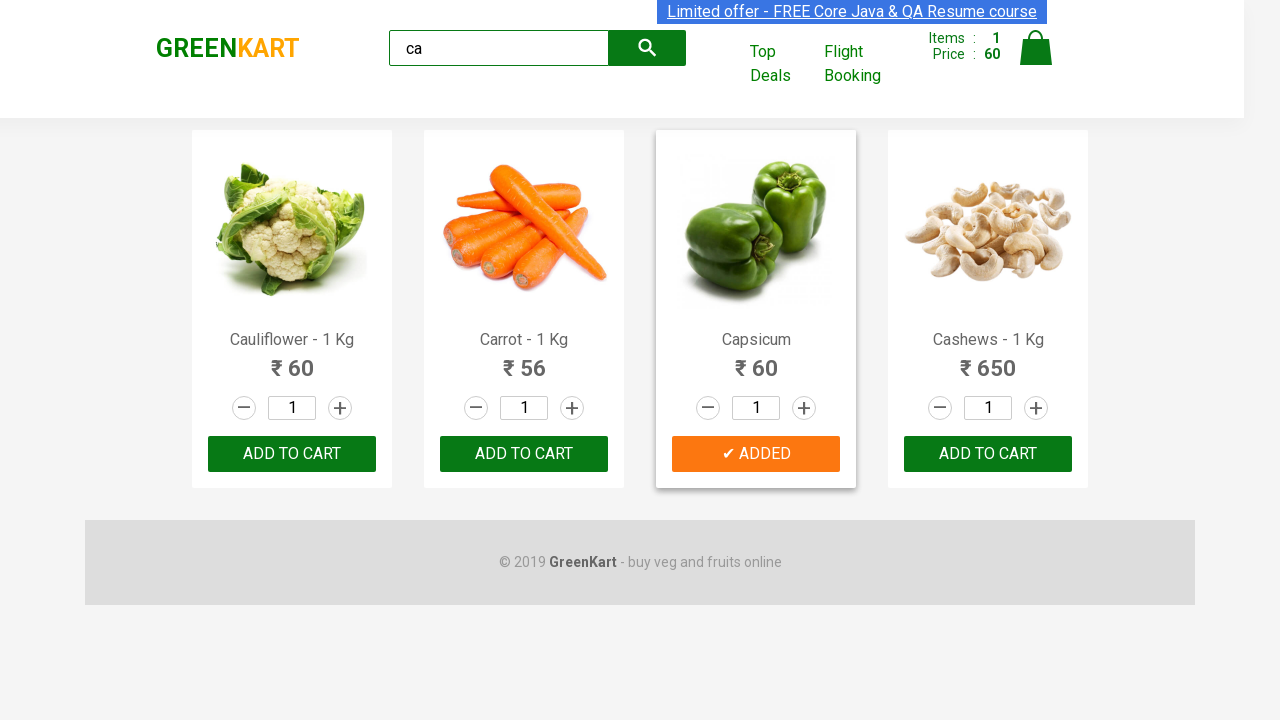

Inspecting product at index 2
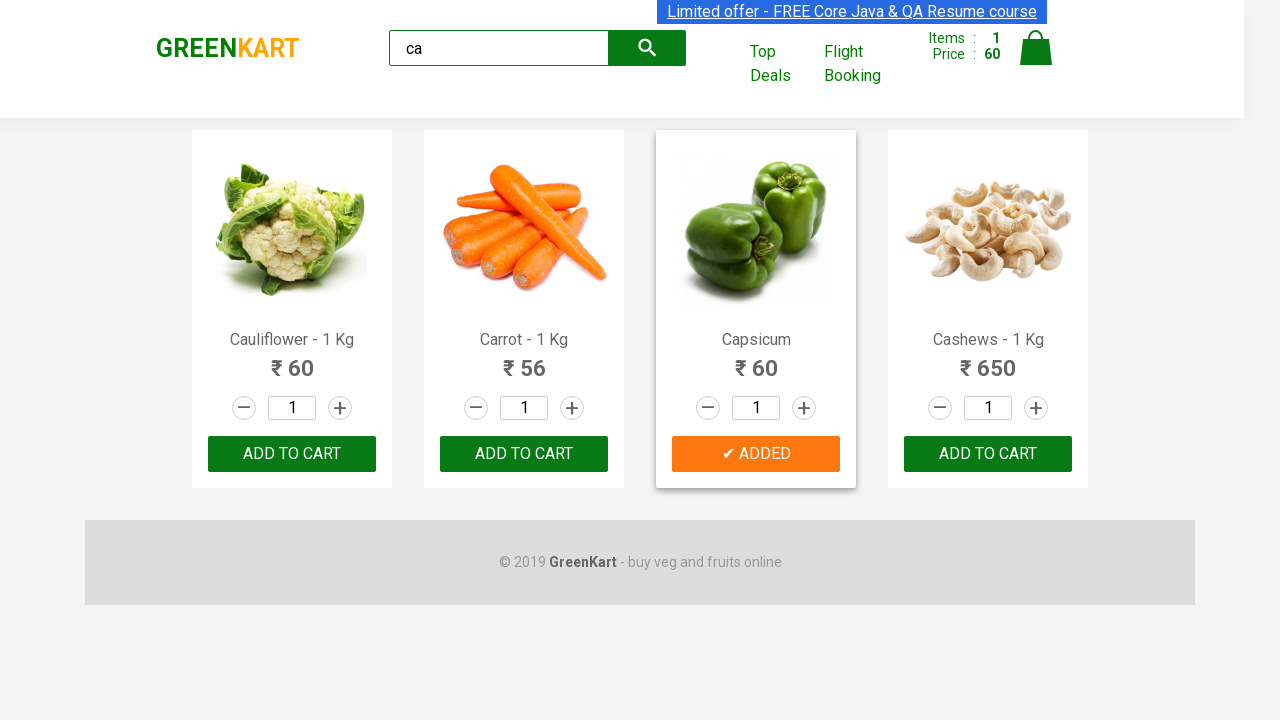

Retrieved product name: 'Capsicum'
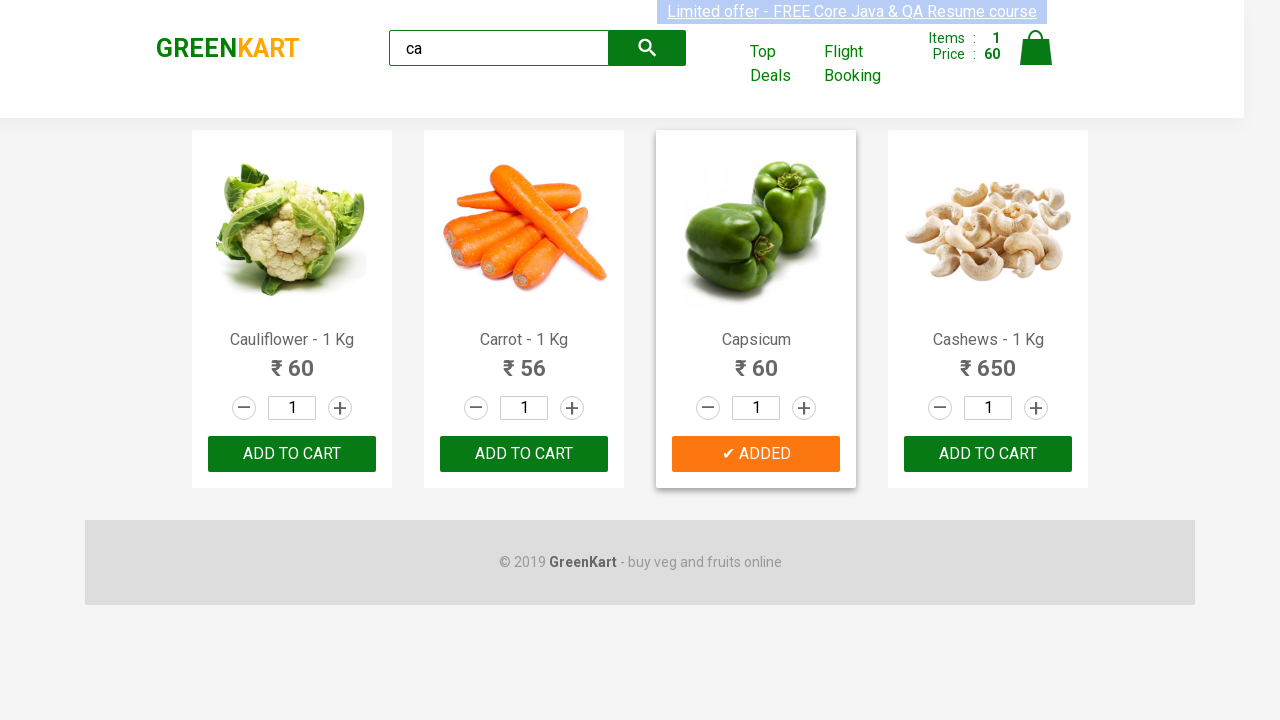

Inspecting product at index 3
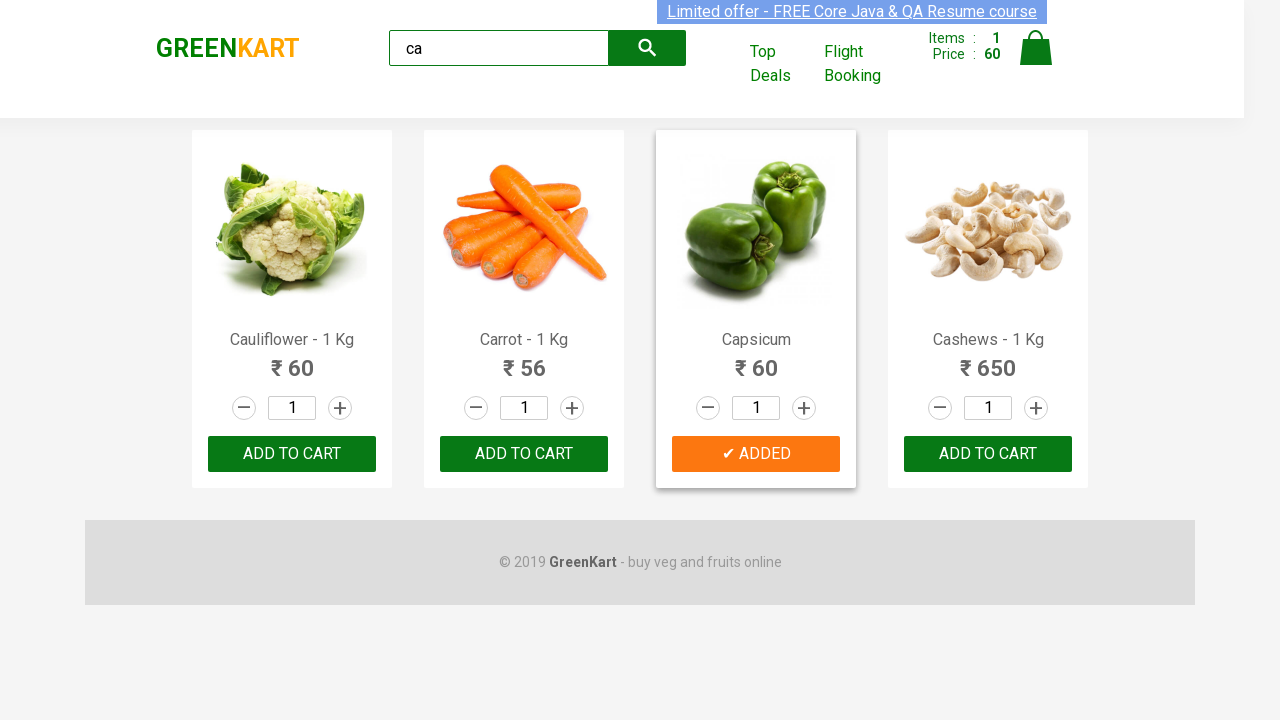

Retrieved product name: 'Cashews - 1 Kg'
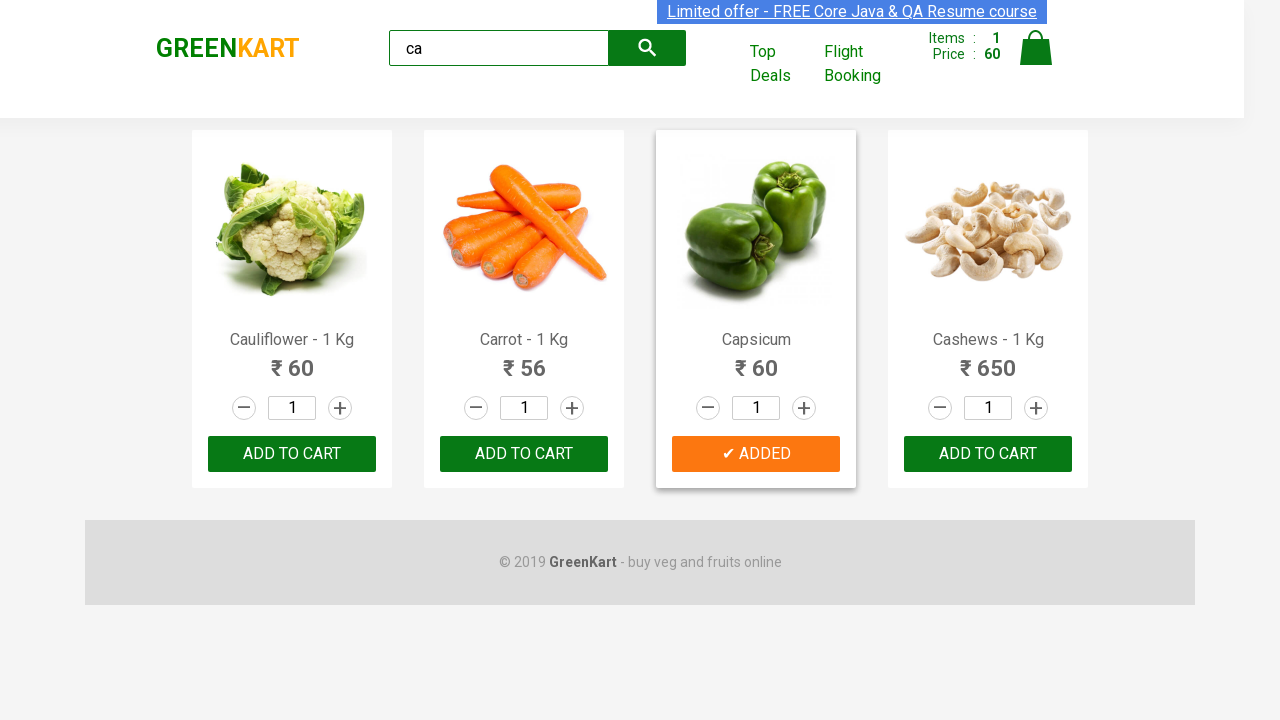

Clicked ADD TO CART for Cashews product at (988, 454) on .products .product >> nth=3 >> button
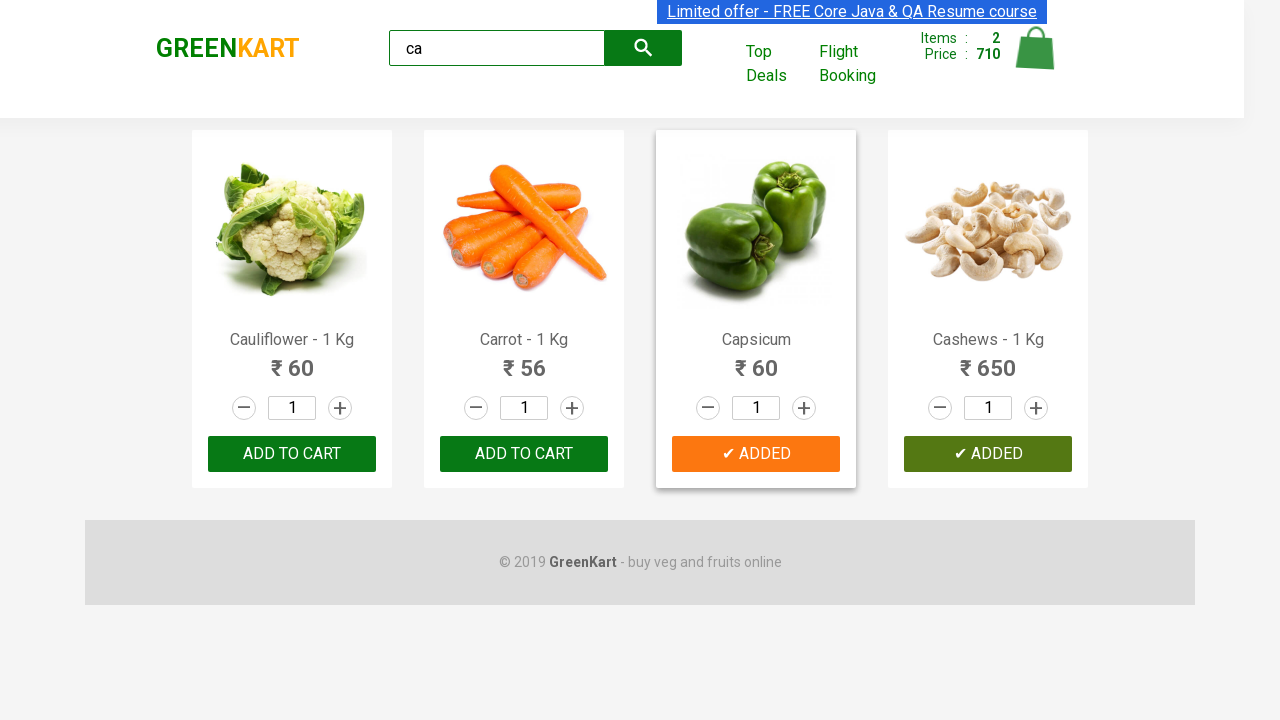

Waited for brand element to load
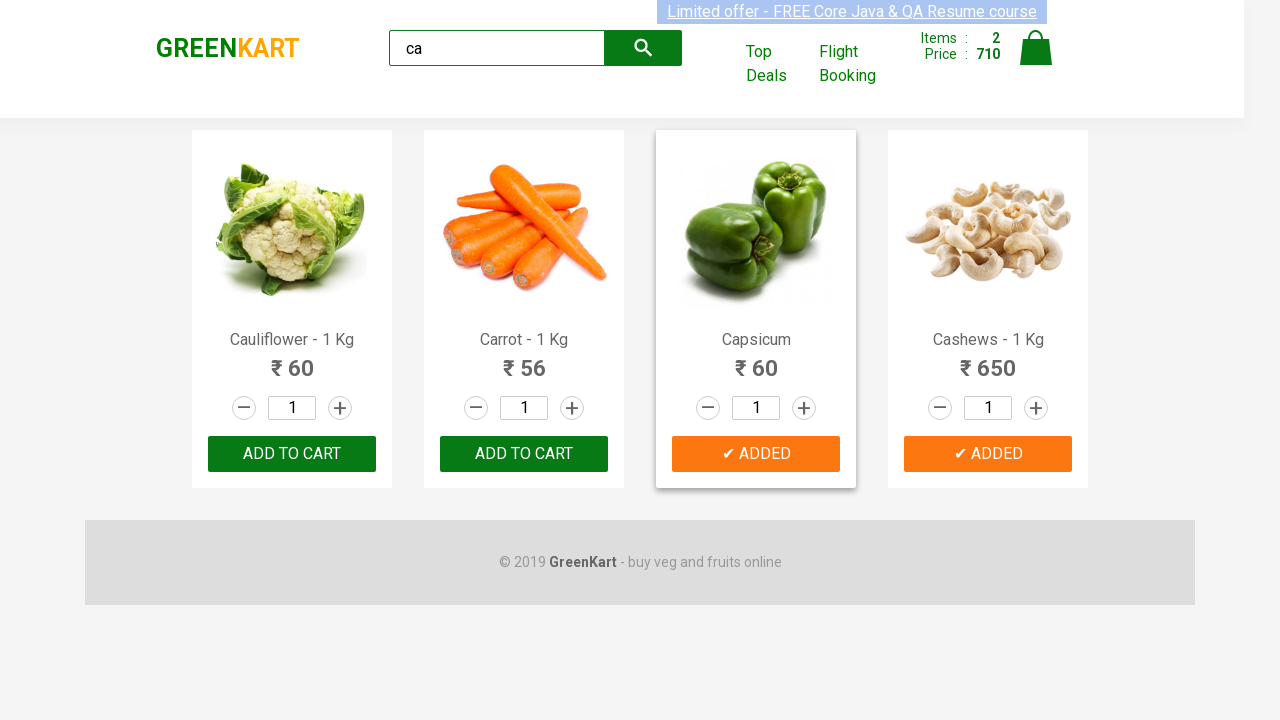

Retrieved brand text: 'GREENKART'
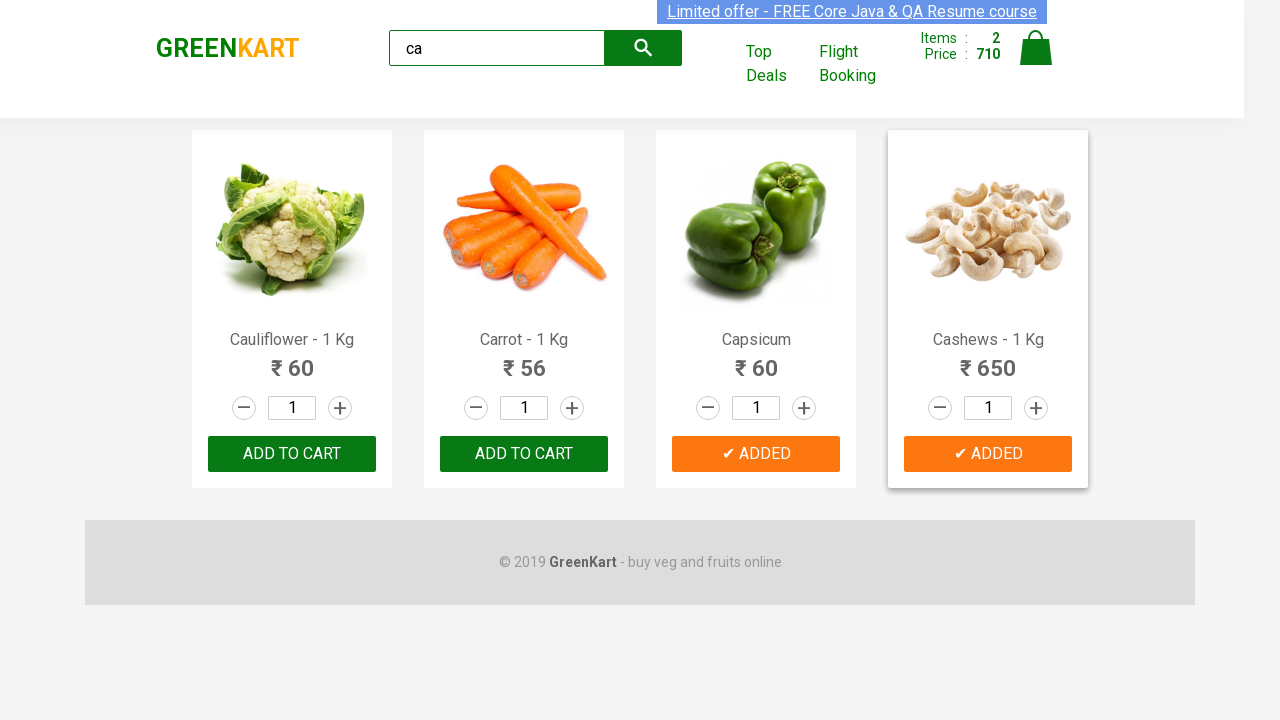

Verified brand text is 'GREENKART'
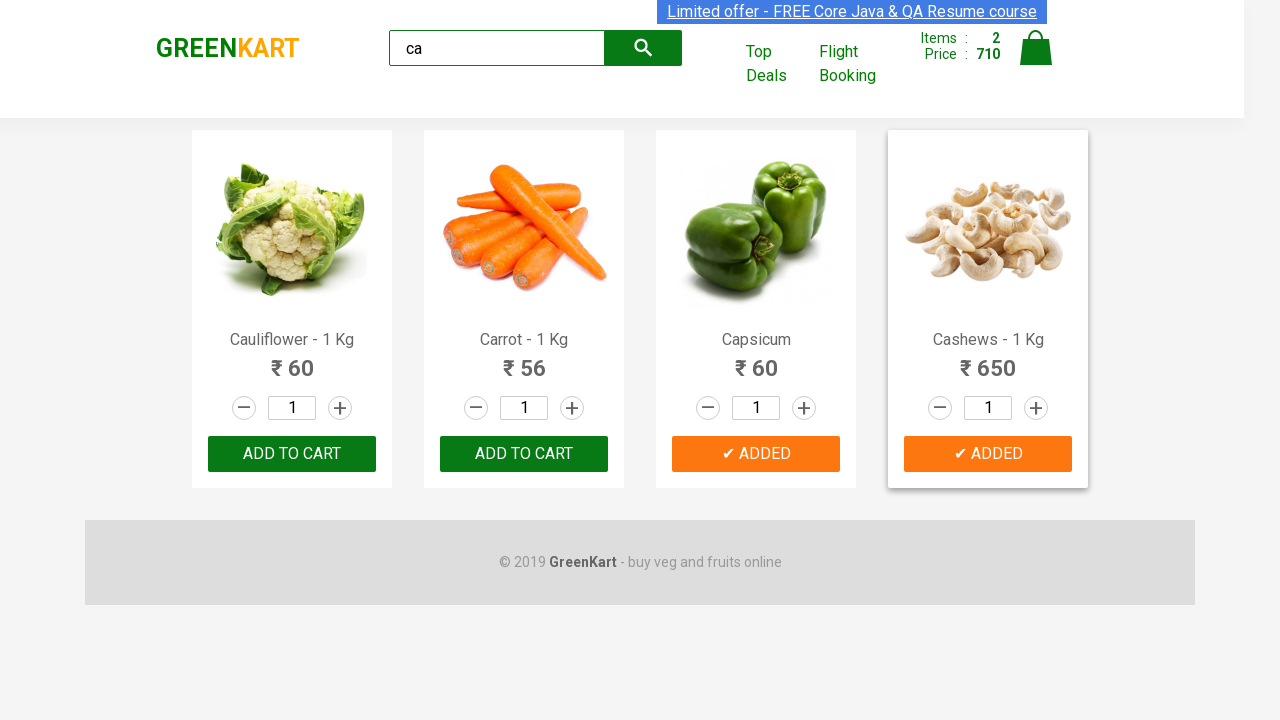

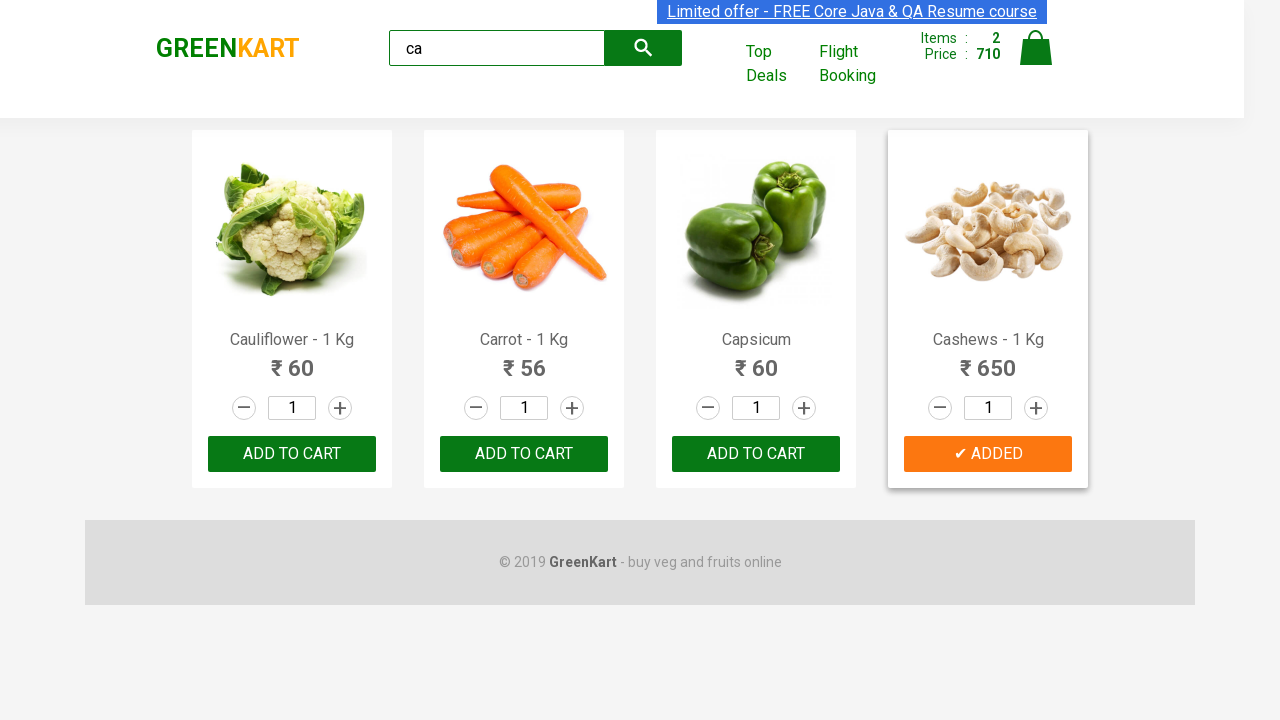